Tests right-click context menu functionality by right-clicking a button, selecting an option from the context menu, and handling the resulting alert

Starting URL: http://swisnl.github.io/jQuery-contextMenu/demo.html

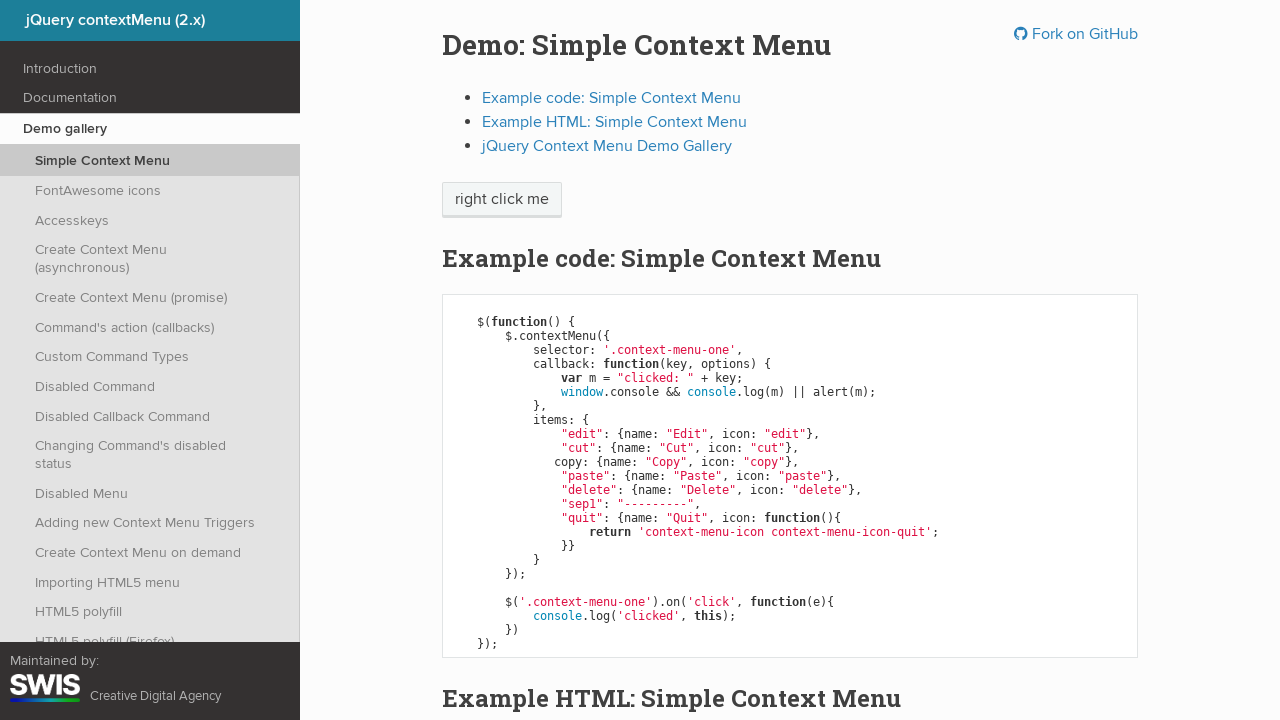

Right-clicked on context menu button to open context menu at (502, 200) on span.context-menu-one.btn.btn-neutral
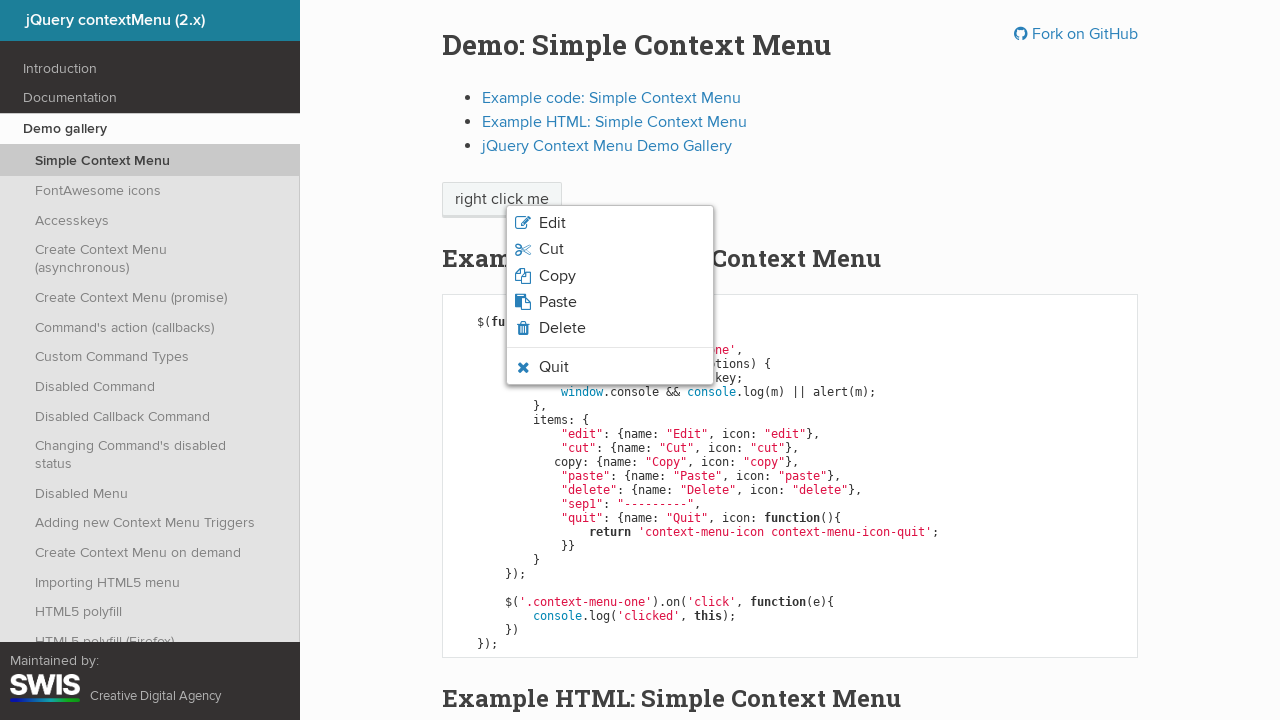

Clicked 'Edit' option from context menu at (552, 223) on xpath=//span[text()='Edit']
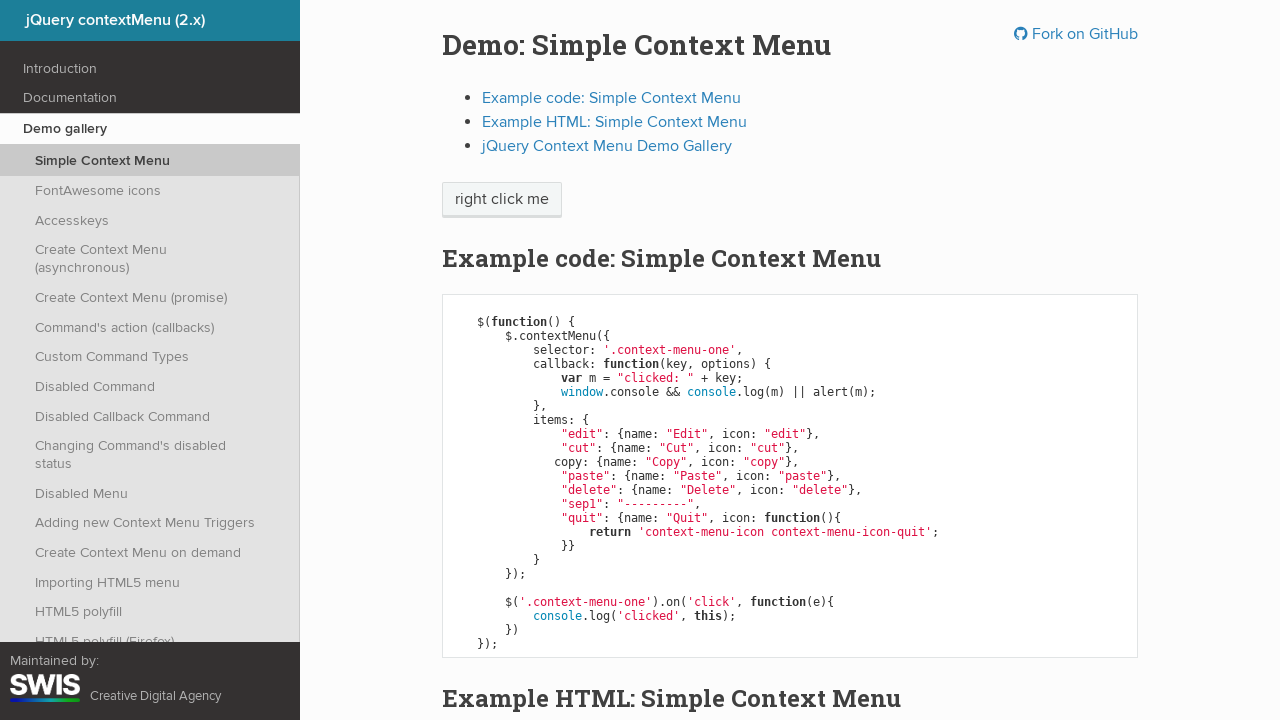

Set up dialog handler to accept alerts
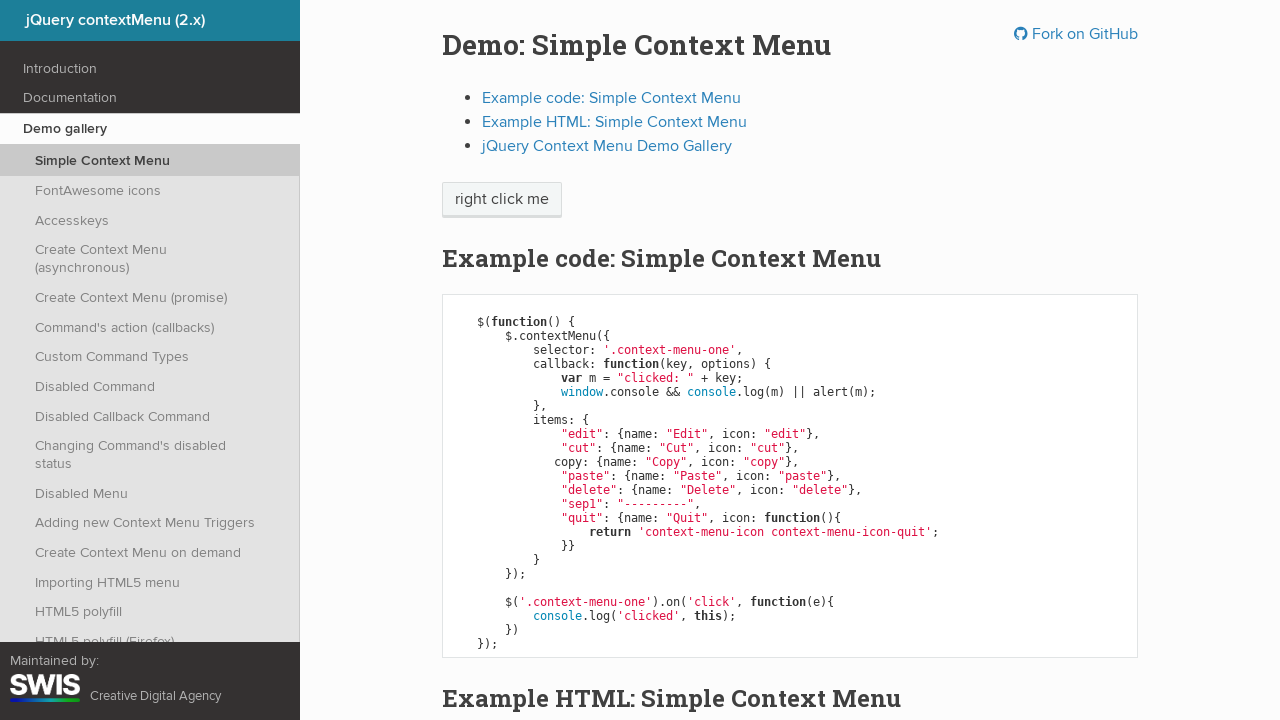

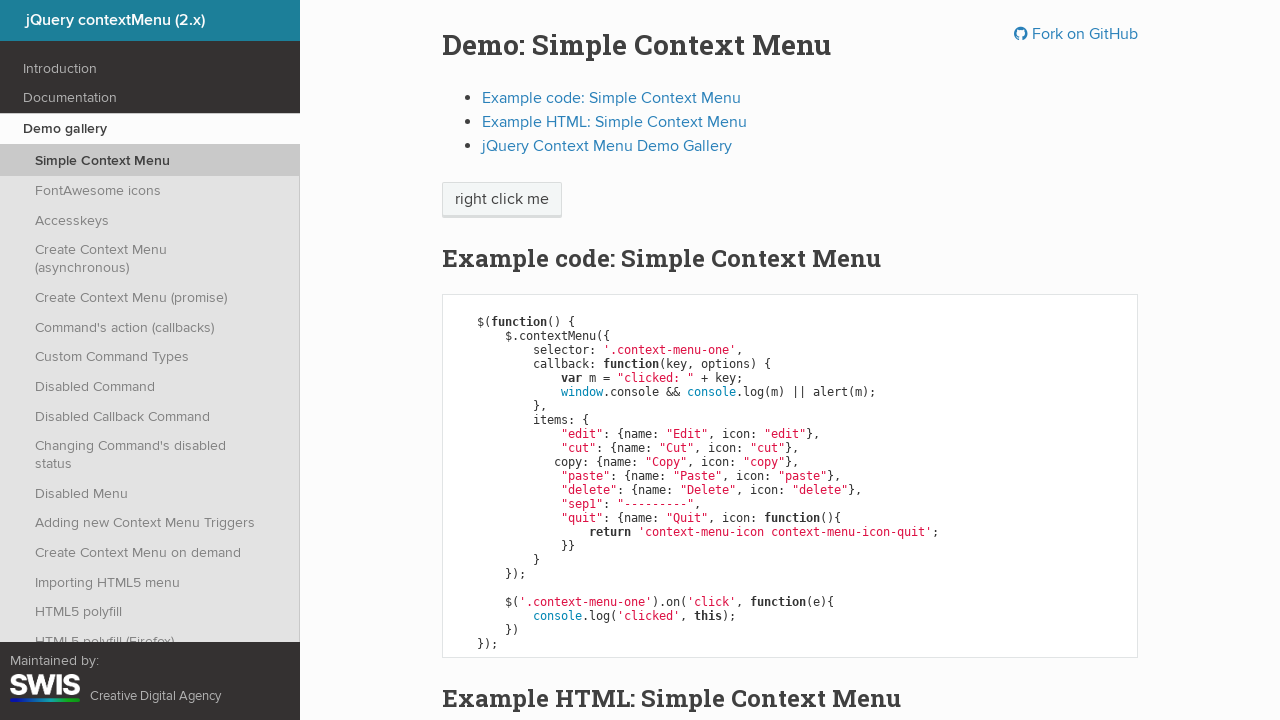